Tests file upload functionality on a demo page by uploading a single file and then multiple files to a file input element

Starting URL: https://davidwalsh.name/demo/multiple-file-upload.php

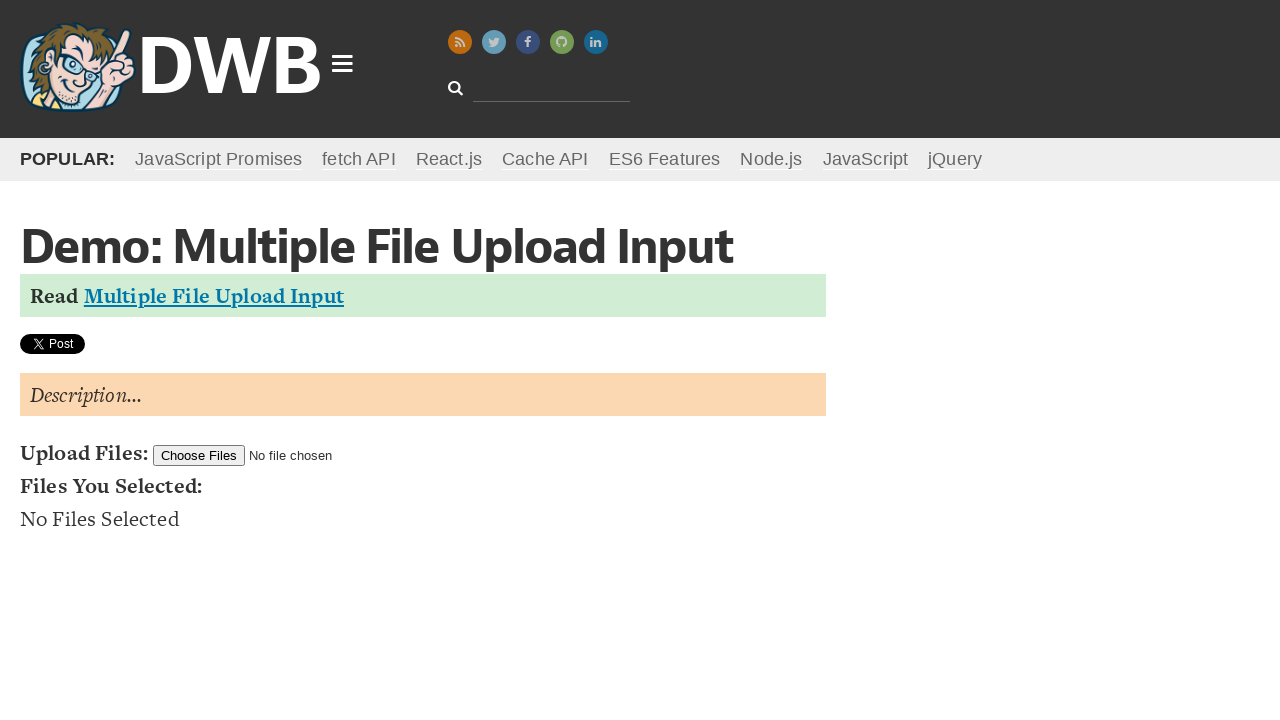

Created temporary test files for upload
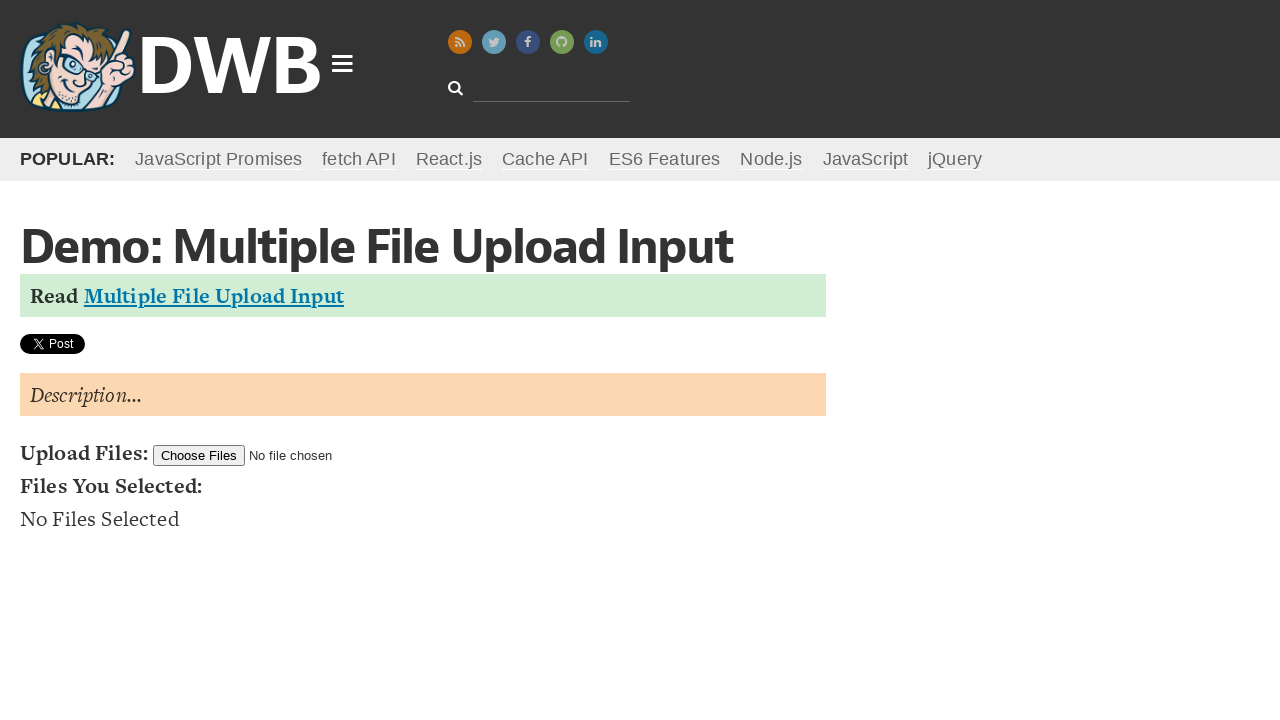

Uploaded single file (testfile1.txt)
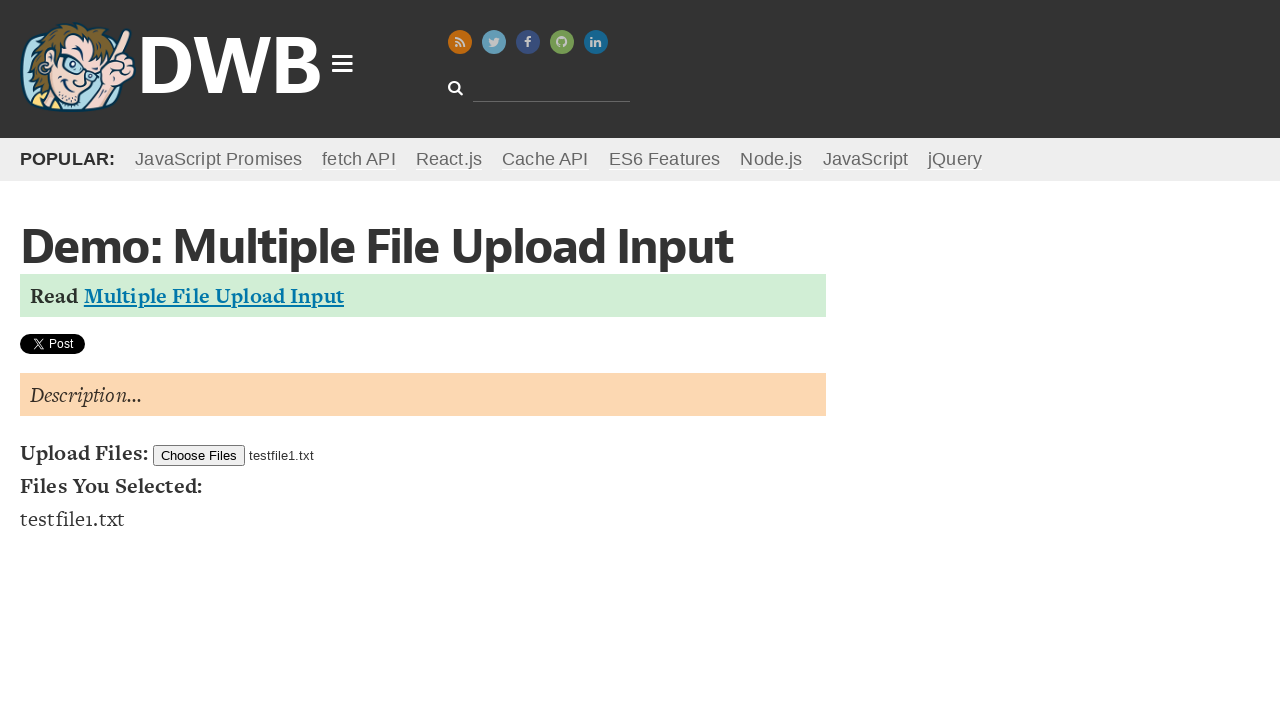

Waited for single file upload to complete
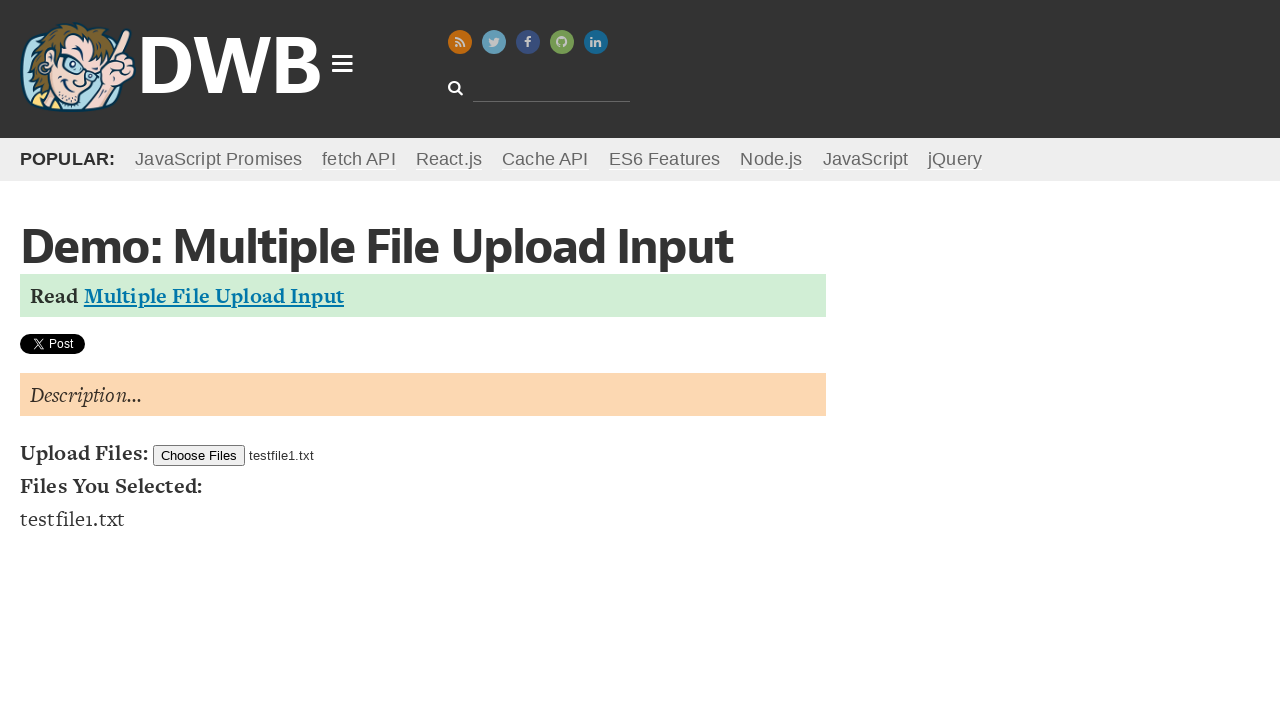

Uploaded multiple files (testfile1.txt and testfile2.txt)
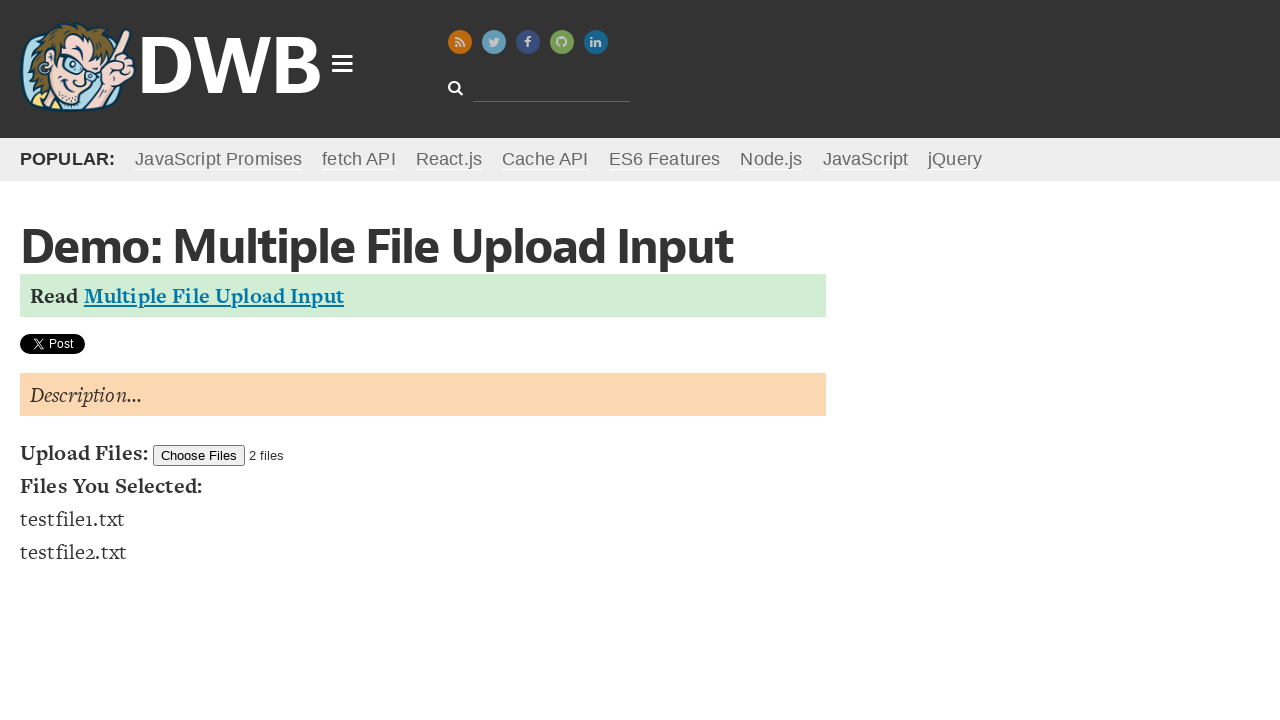

Waited for multiple file upload to complete
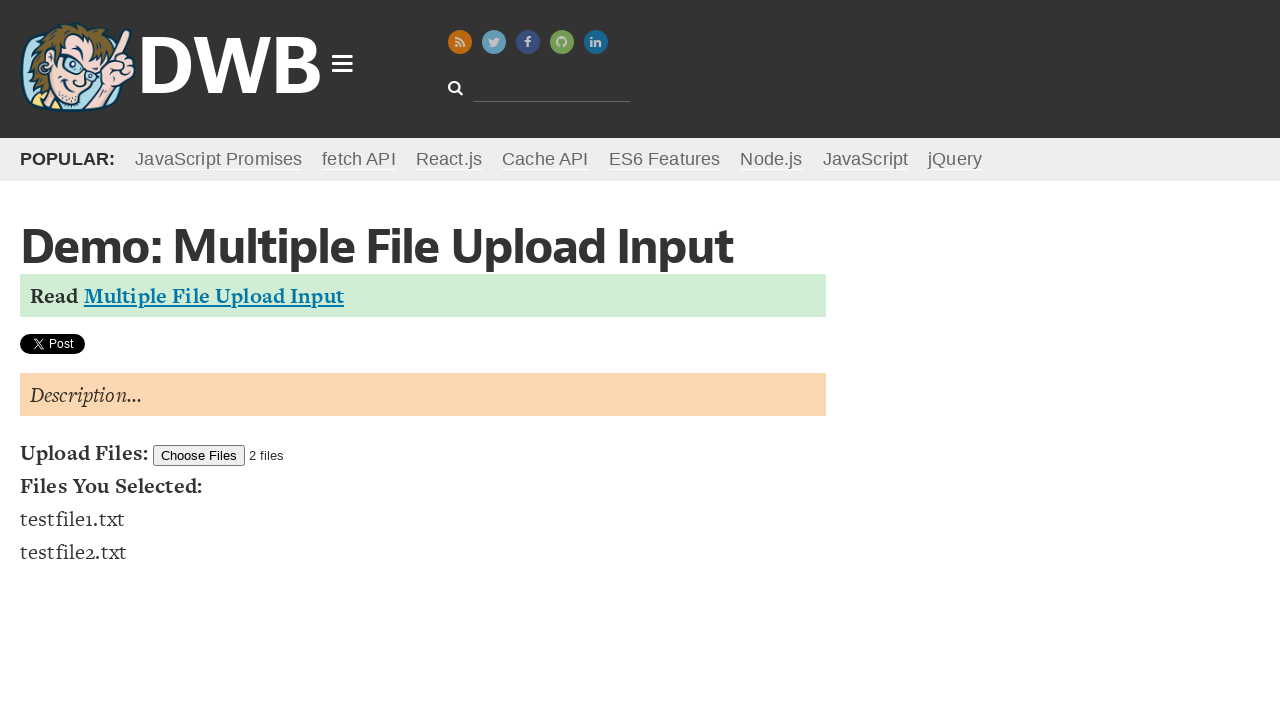

Cleaned up temporary test files
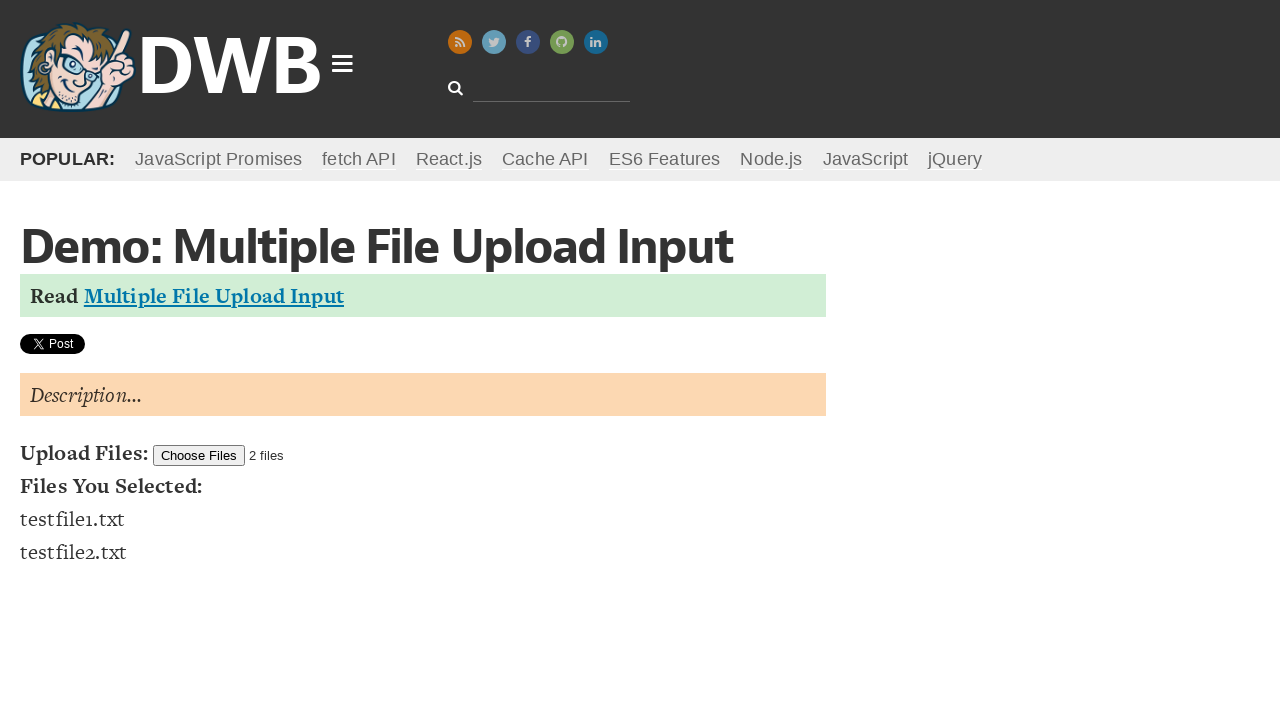

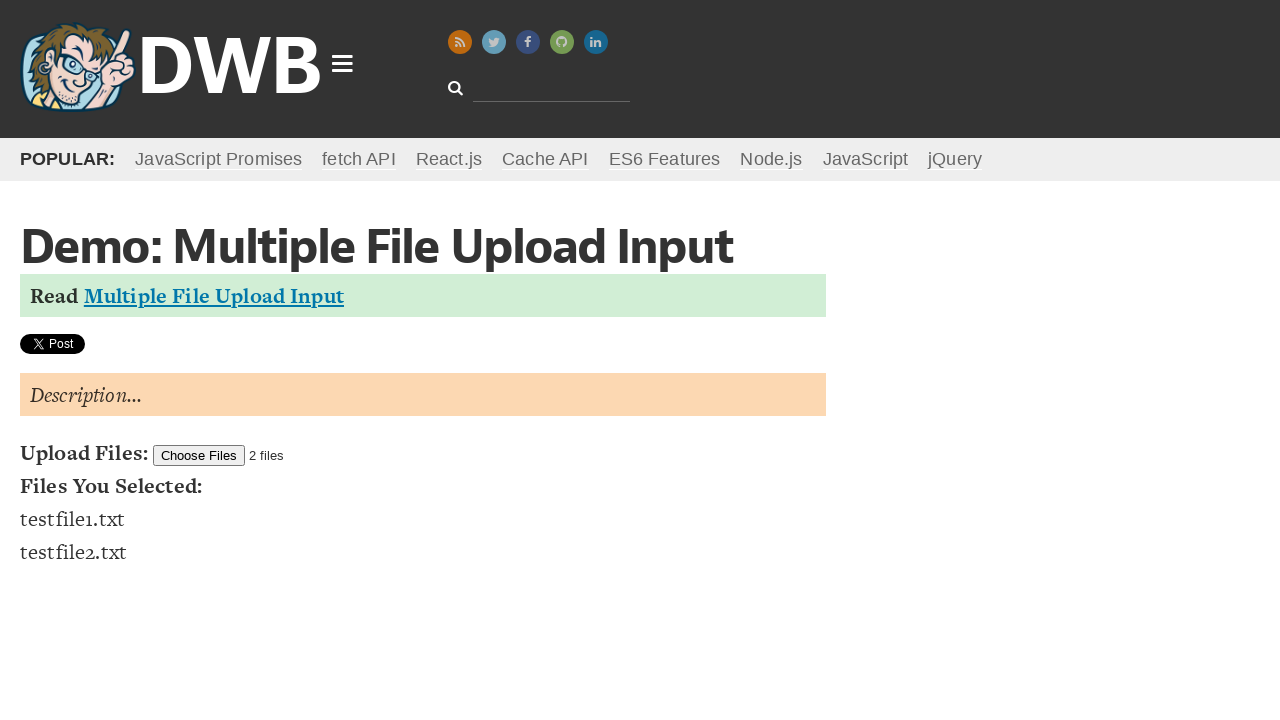